Tests uploading a file by setting the file path on a file input and submitting the form

Starting URL: https://bonigarcia.dev/selenium-webdriver-java/web-form.html

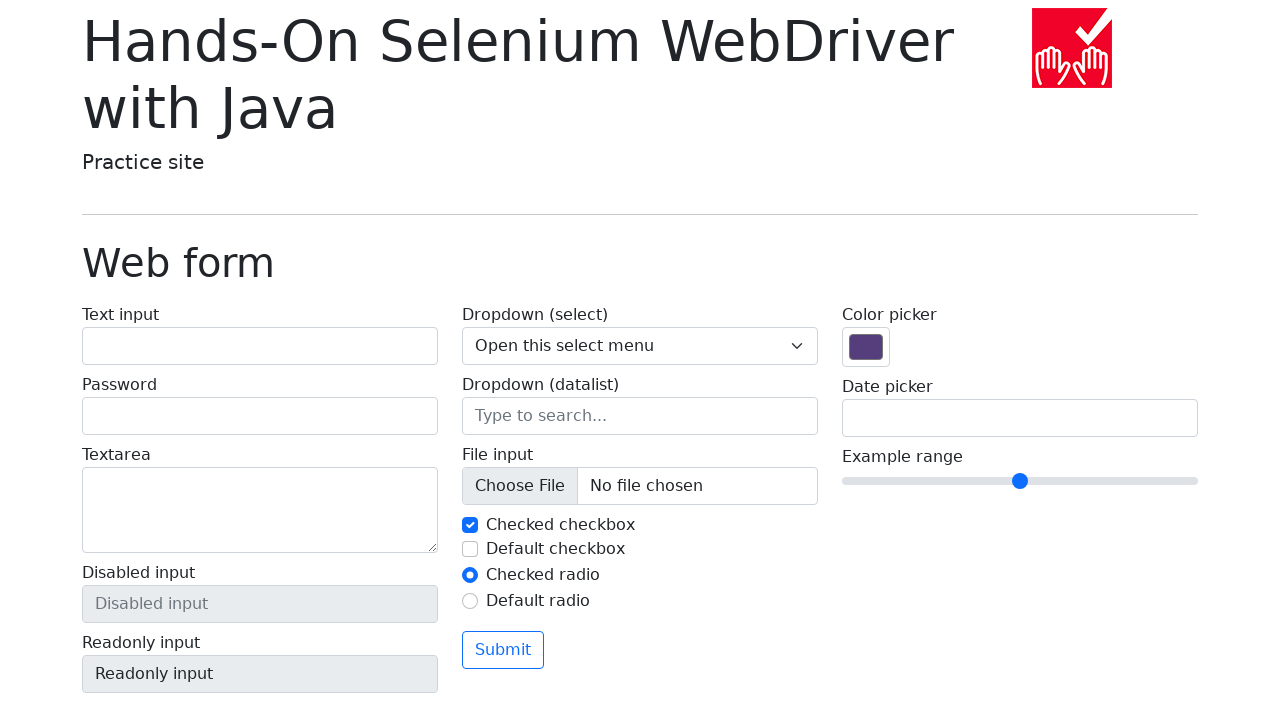

Created temporary file for upload
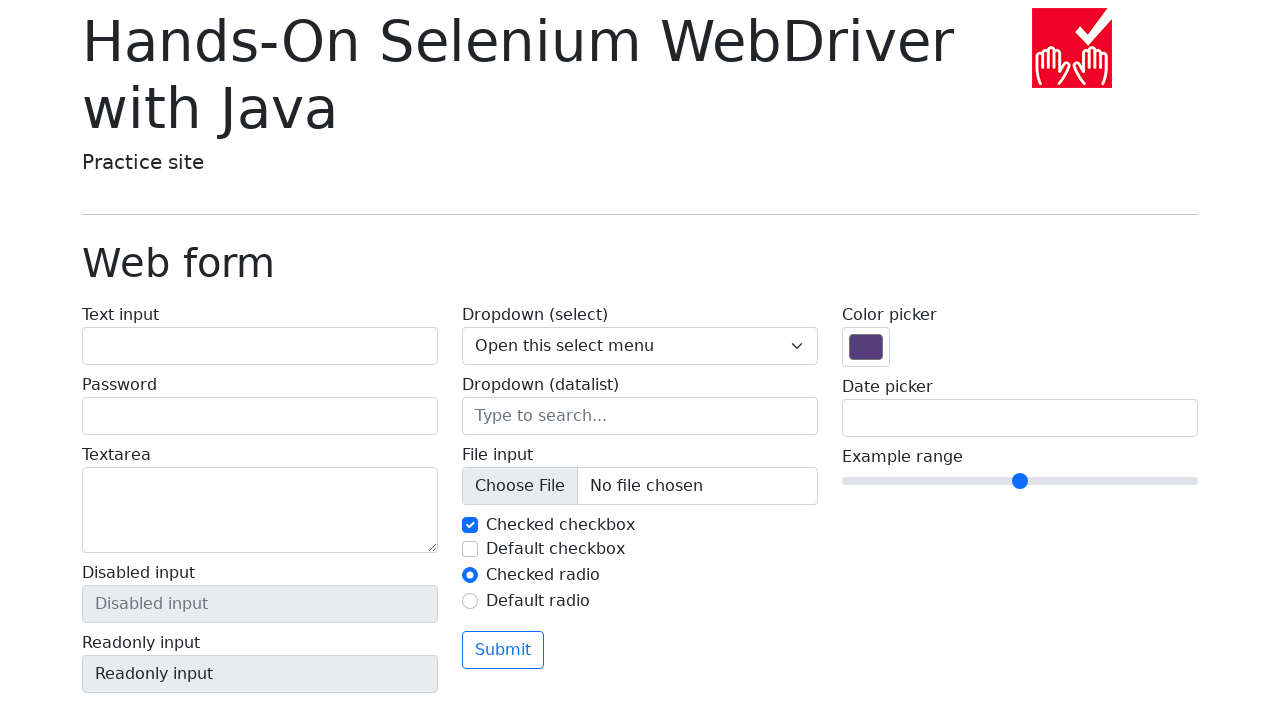

Set file input with temporary file path
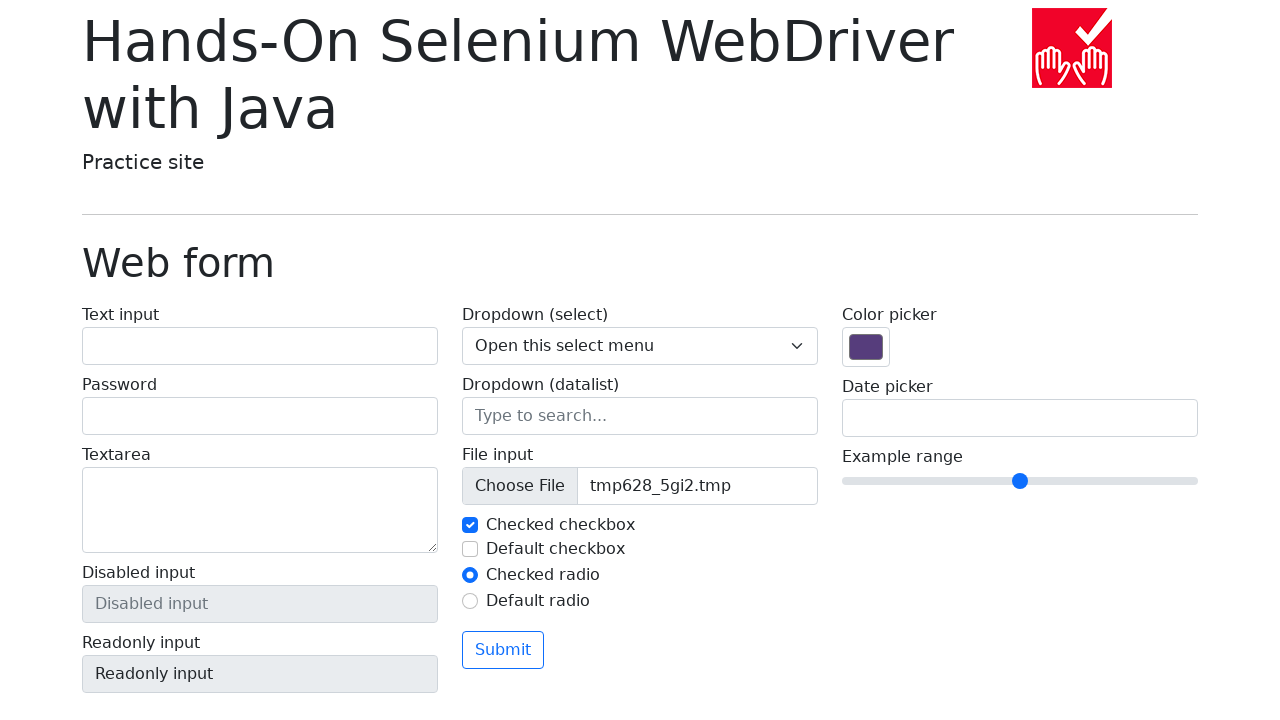

Clicked form submit button at (503, 650) on form >> button[type='submit']
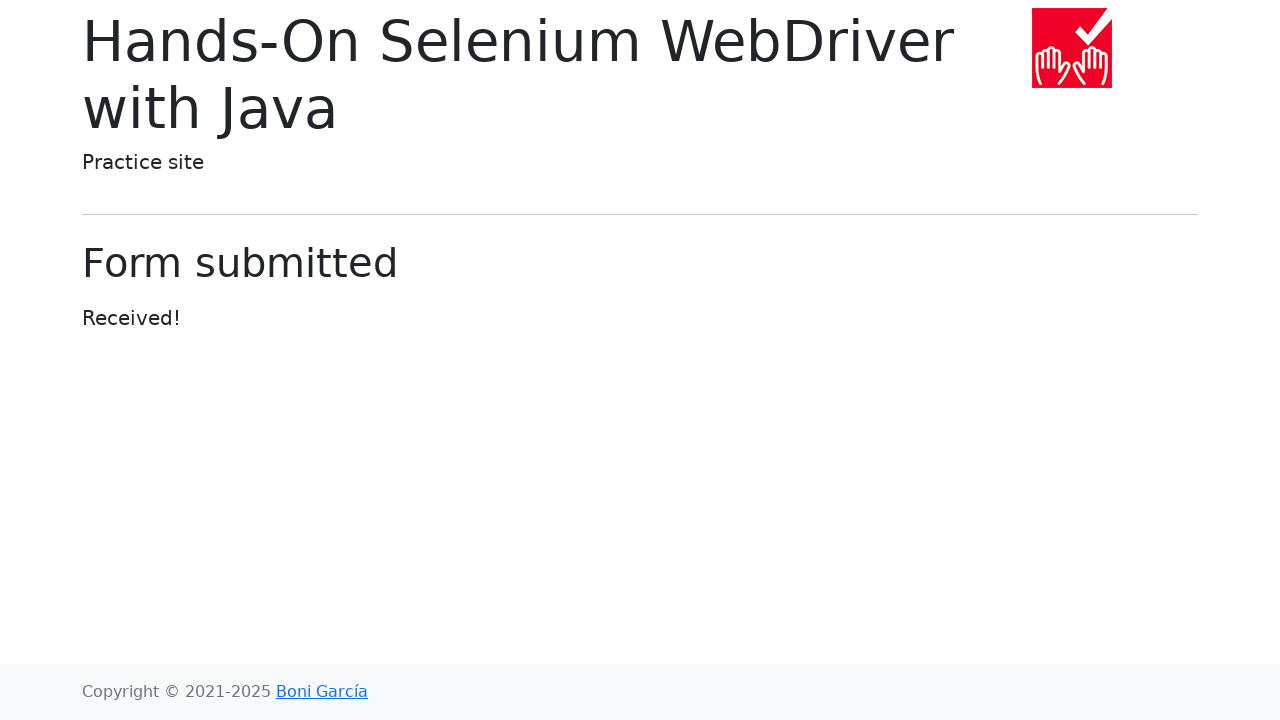

Form submission completed and page navigated away from web form
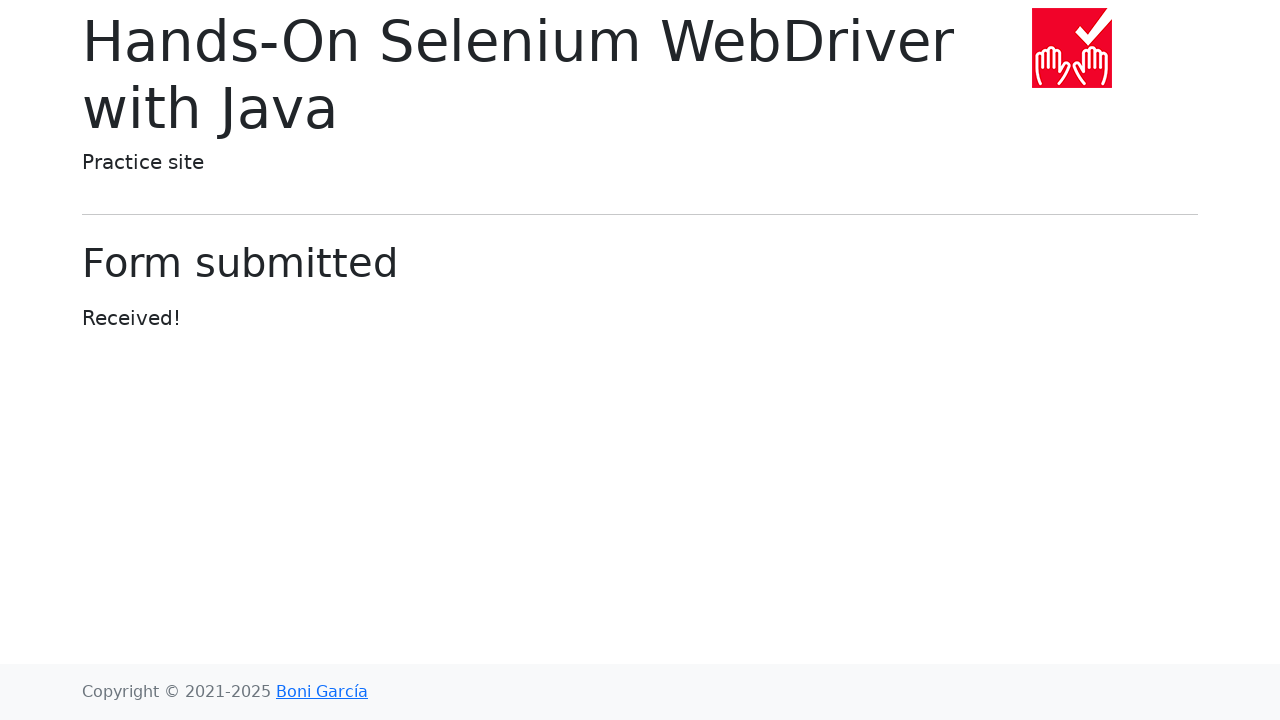

Cleaned up temporary file
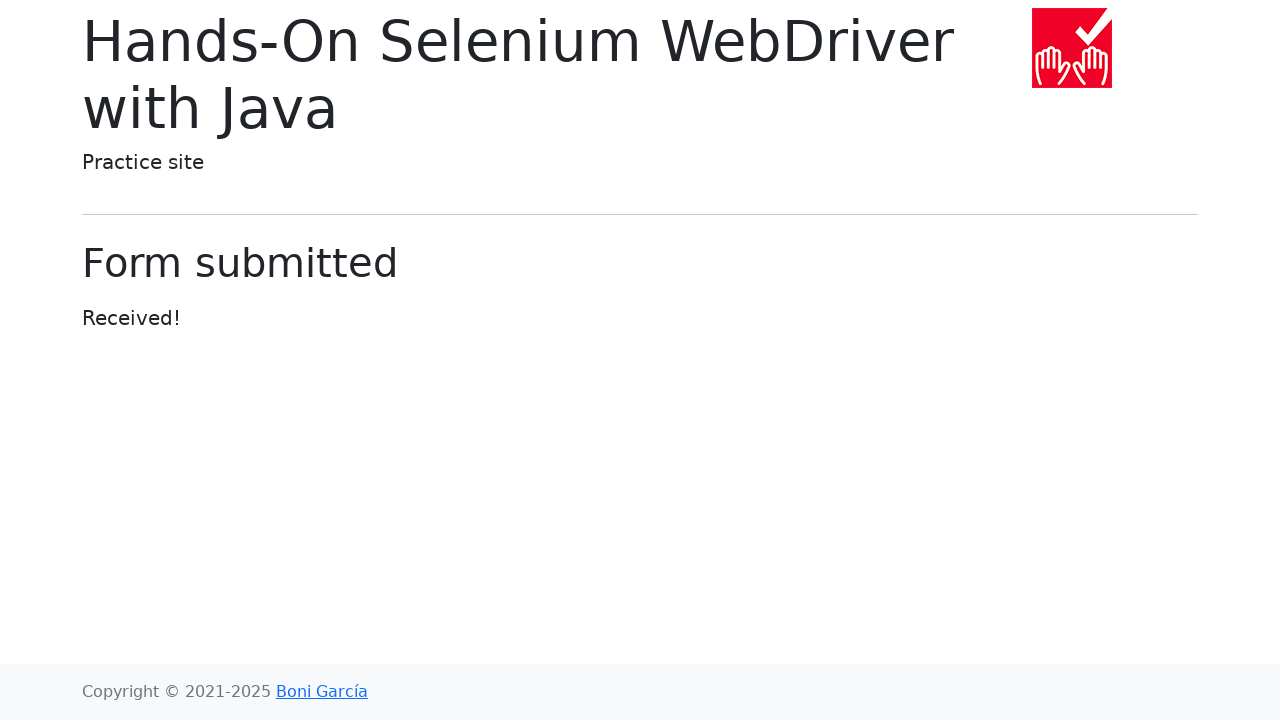

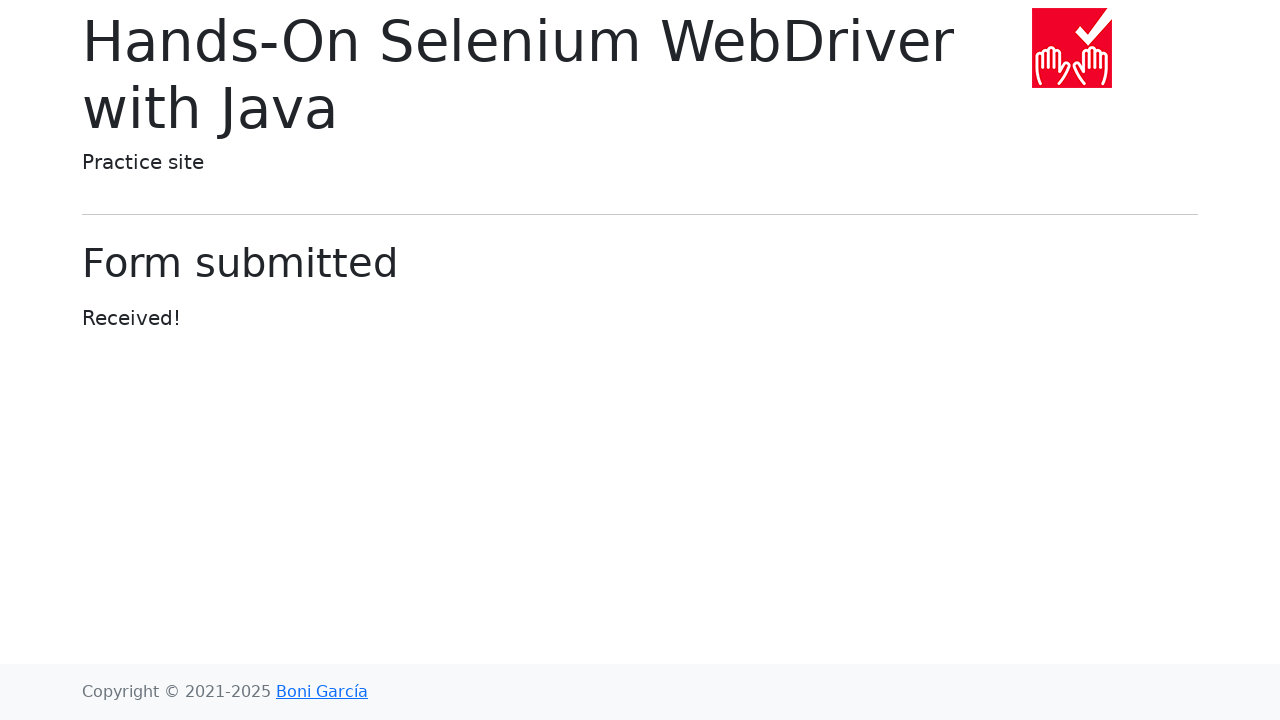